Tests Microsoft Canada website search functionality by opening search, entering a product name, and submitting

Starting URL: https://www.microsoft.com/en-ca

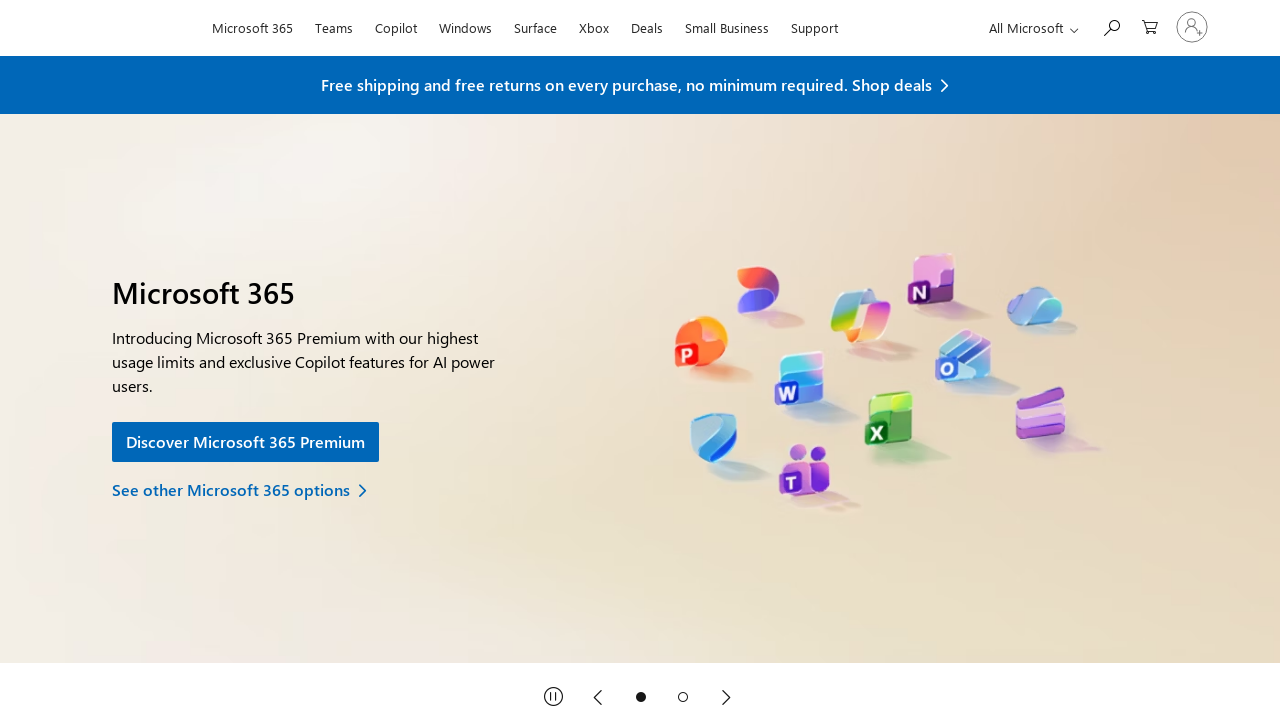

Clicked search button to open search at (1111, 26) on #search
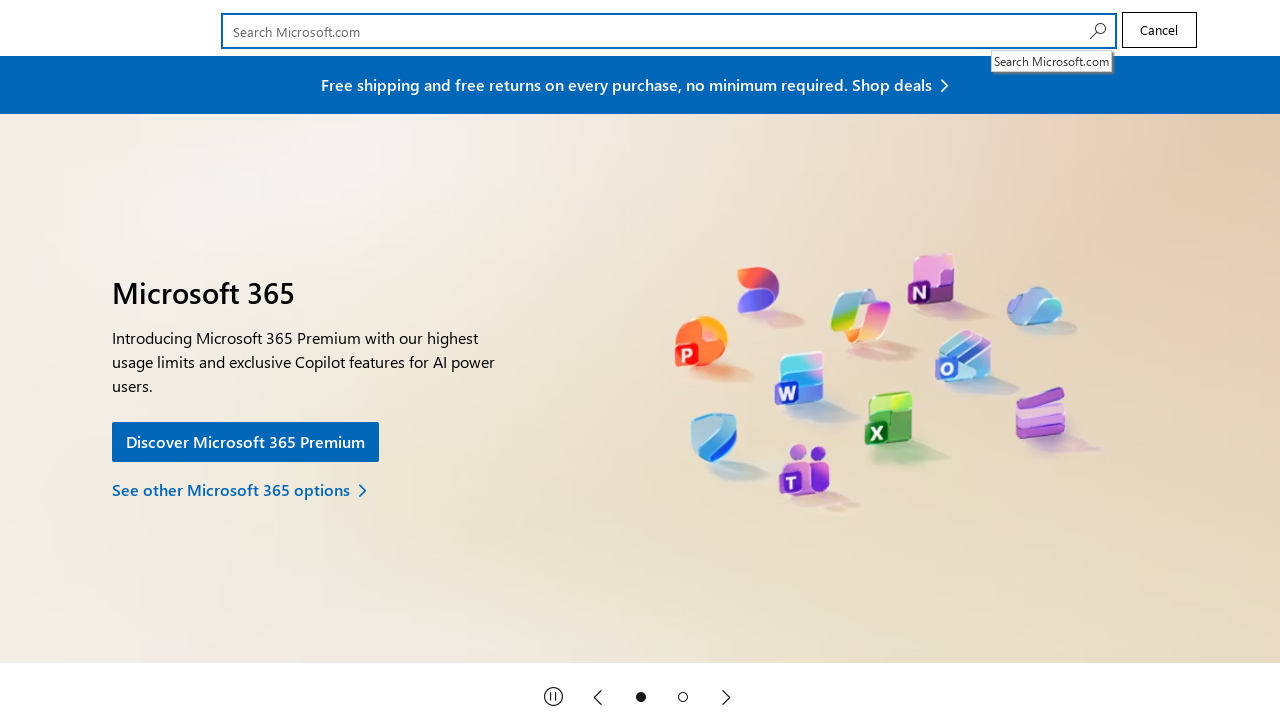

Search input field became visible
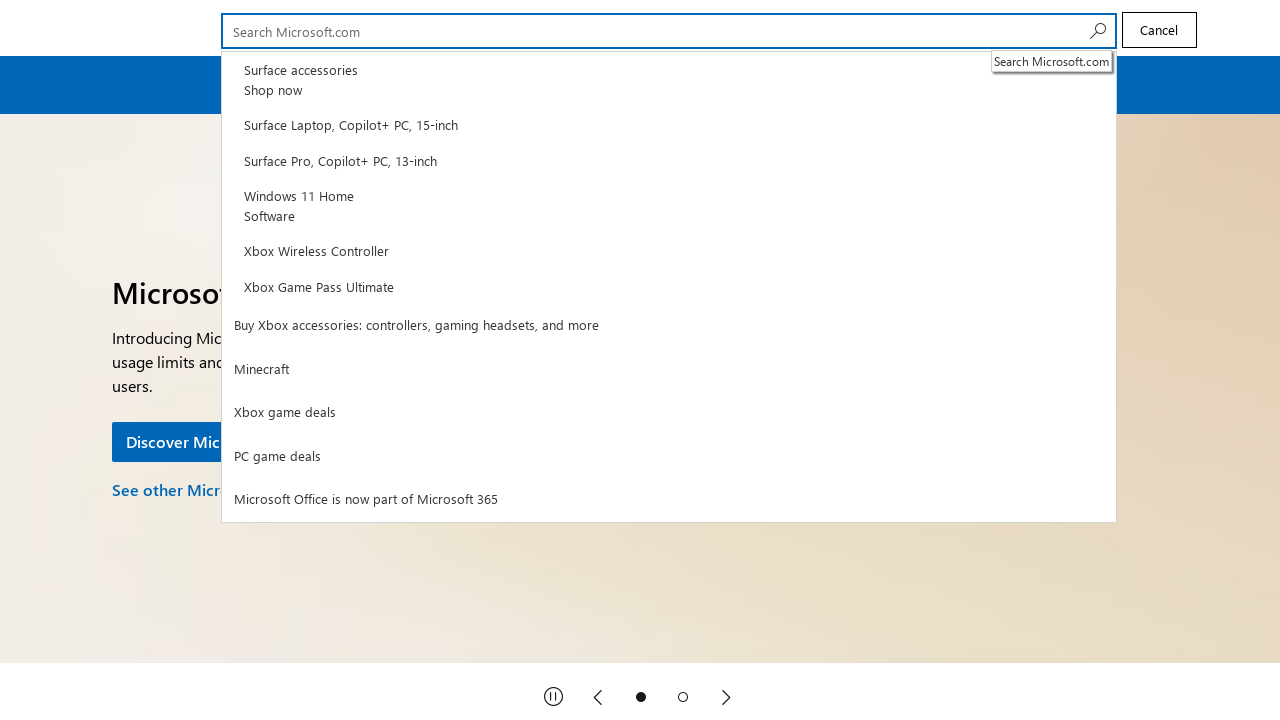

Filled search input with 'Surface Pro' on #cli_shellHeaderSearchInput
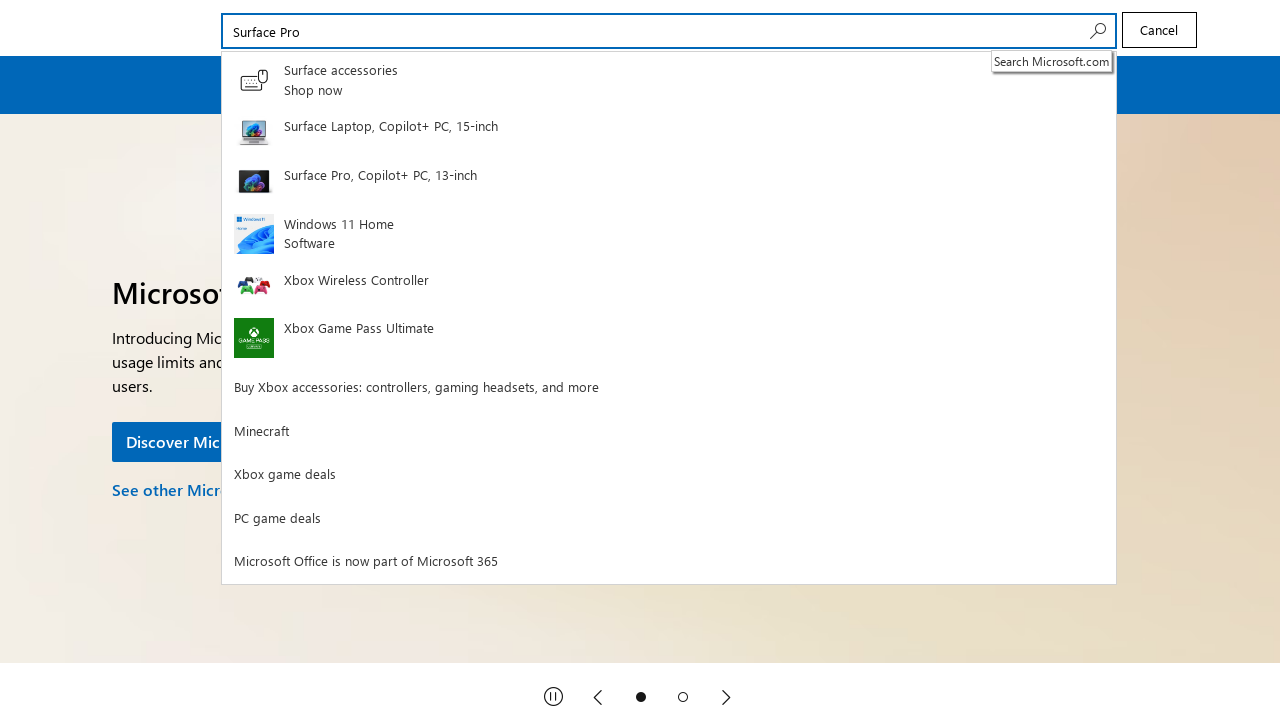

Pressed Enter to submit search on #cli_shellHeaderSearchInput
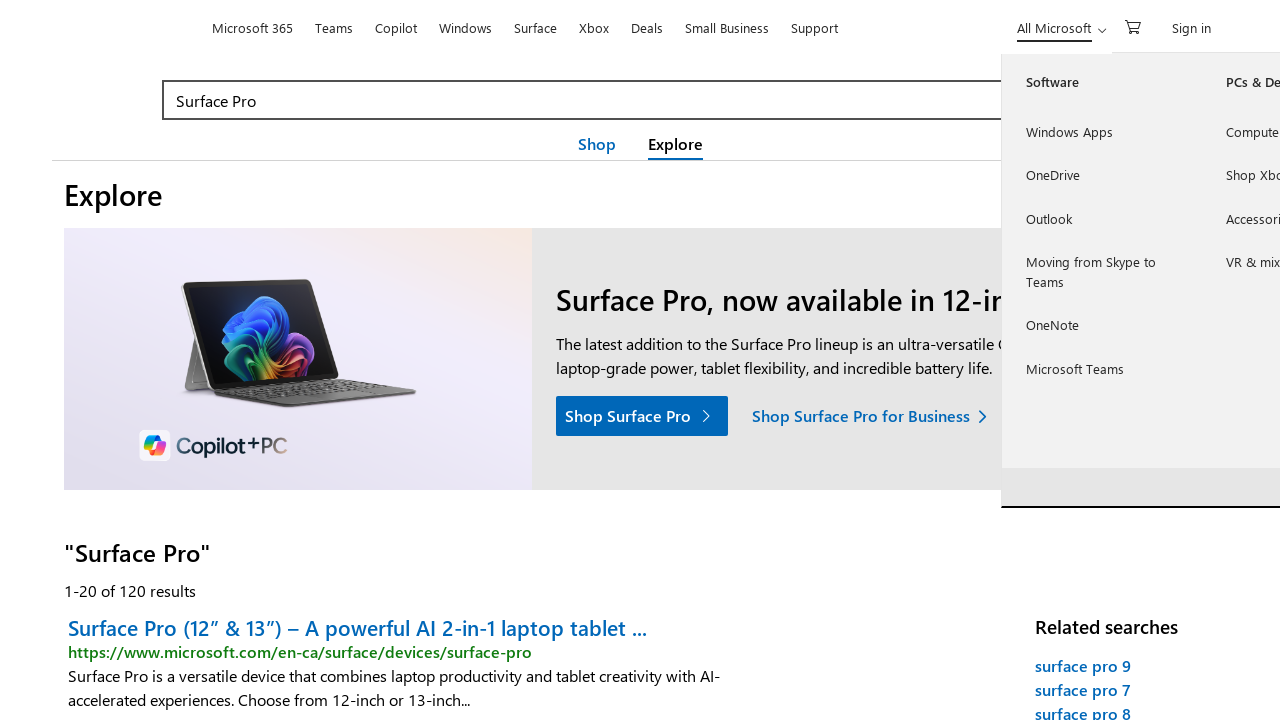

Search results page loaded
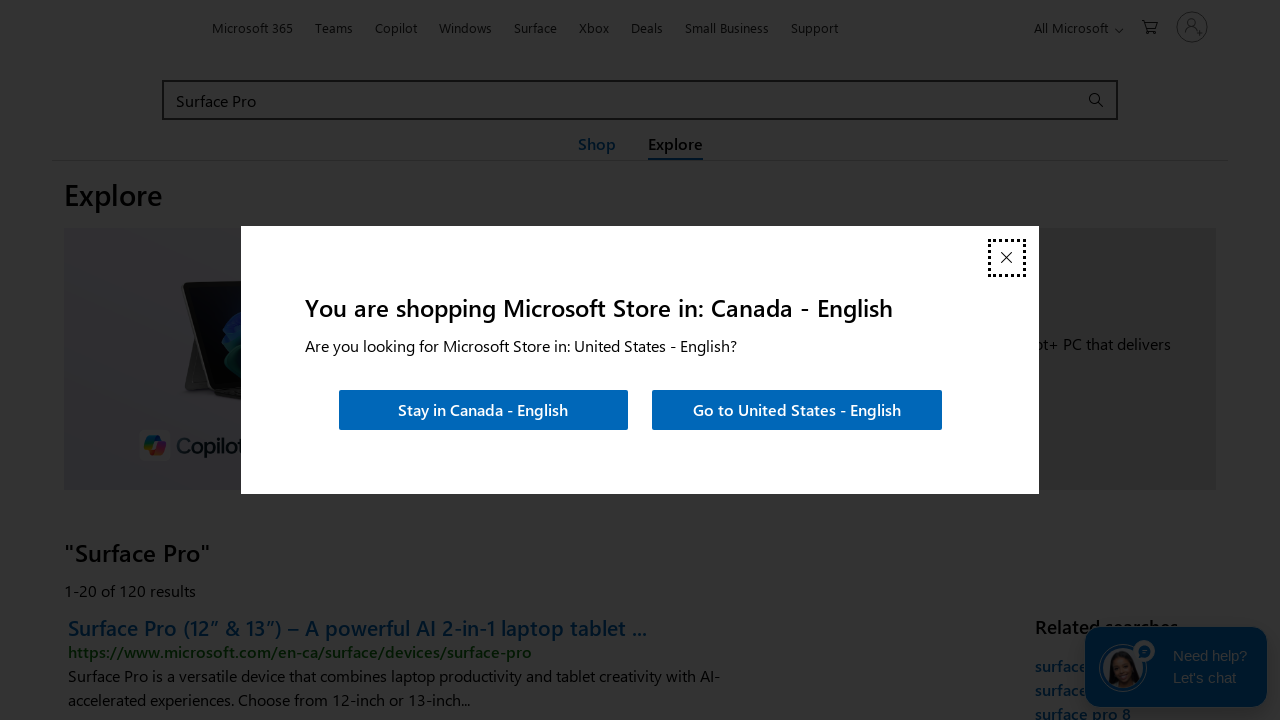

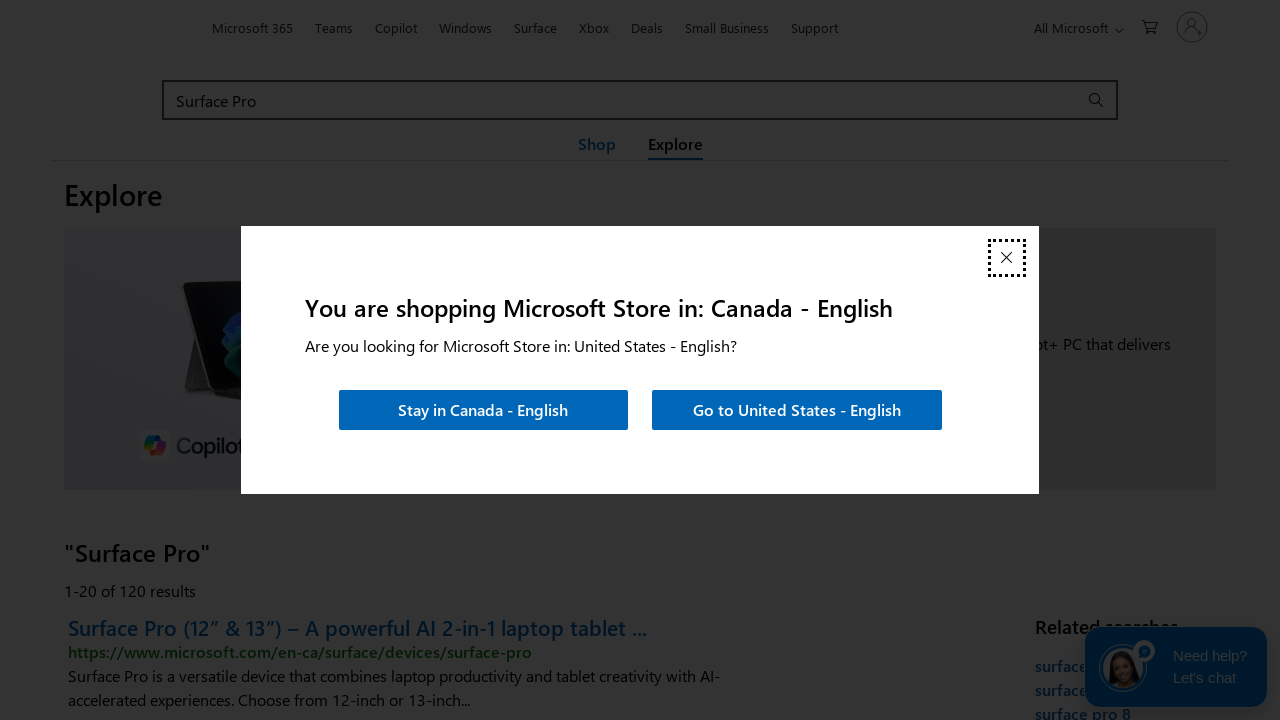